Tests multiple window handling by opening separate windows, iterating through them, and closing child windows while maintaining the parent window

Starting URL: https://demo.automationtesting.in/Windows.html

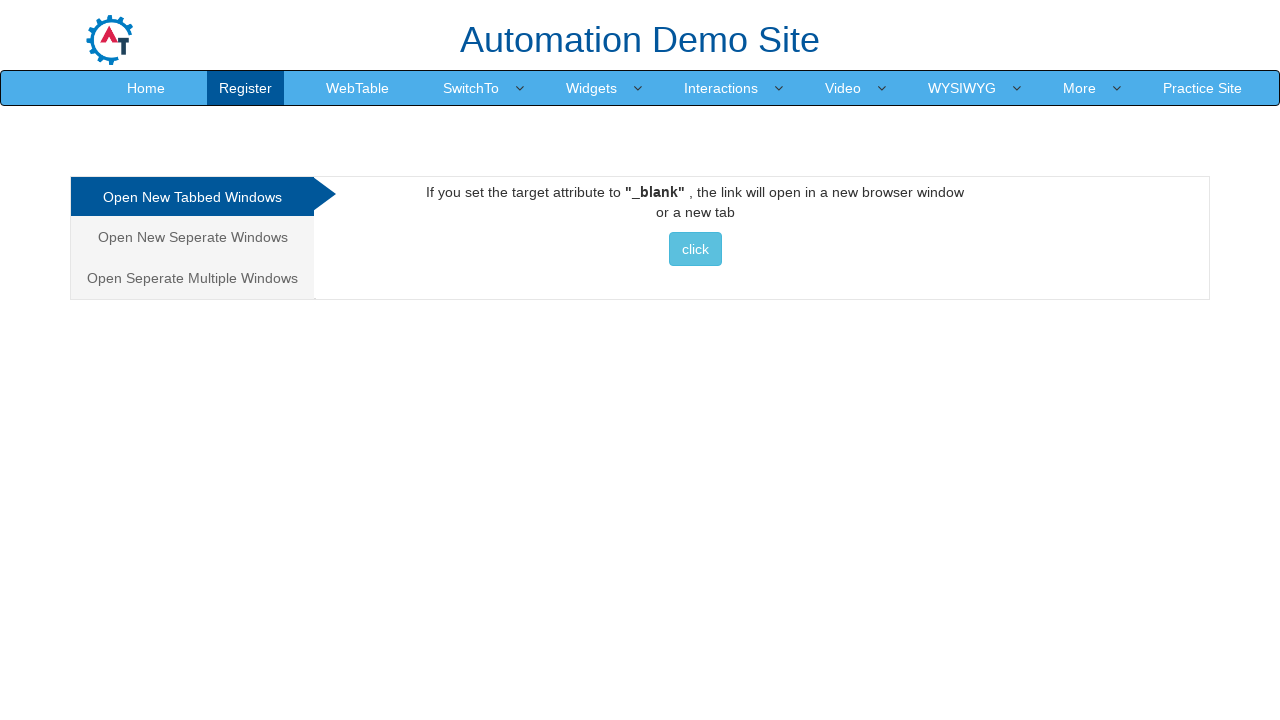

Clicked on 'Open Separate Multiple Windows' tab at (192, 278) on xpath=//a[normalize-space()='Open Seperate Multiple Windows']
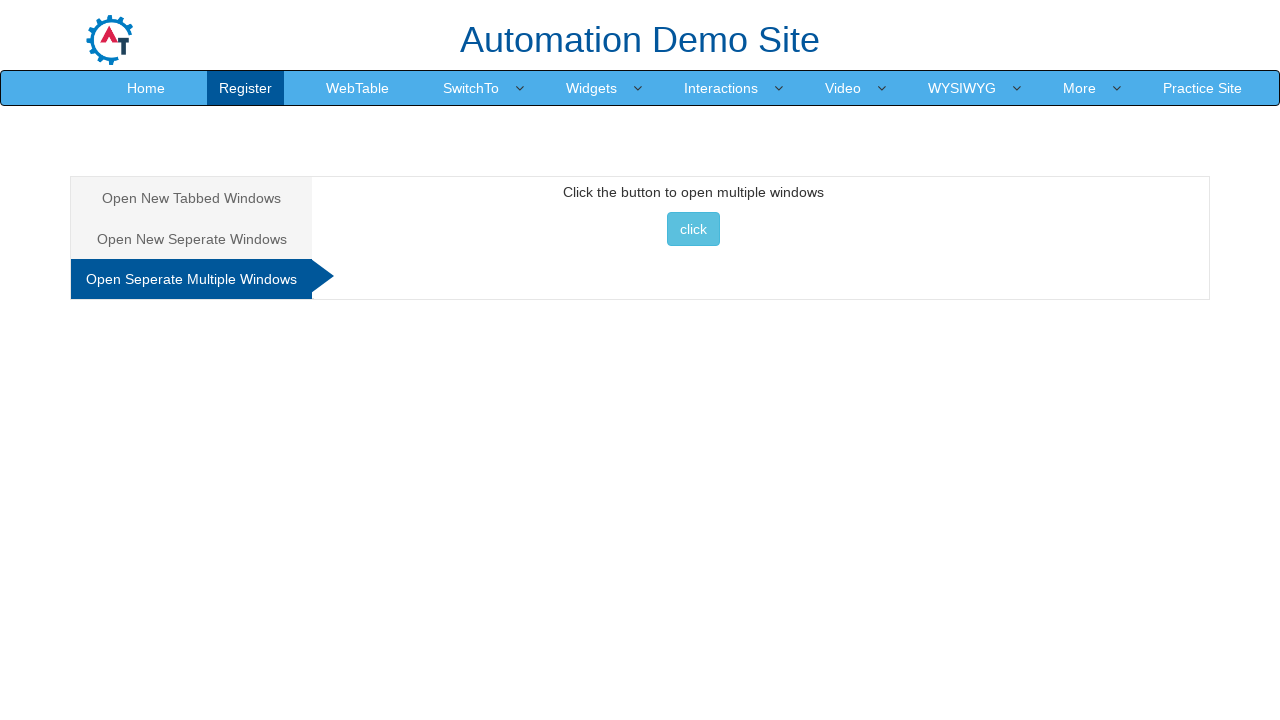

Clicked button to open multiple windows at (693, 229) on xpath=//button[@onclick='multiwindow()']
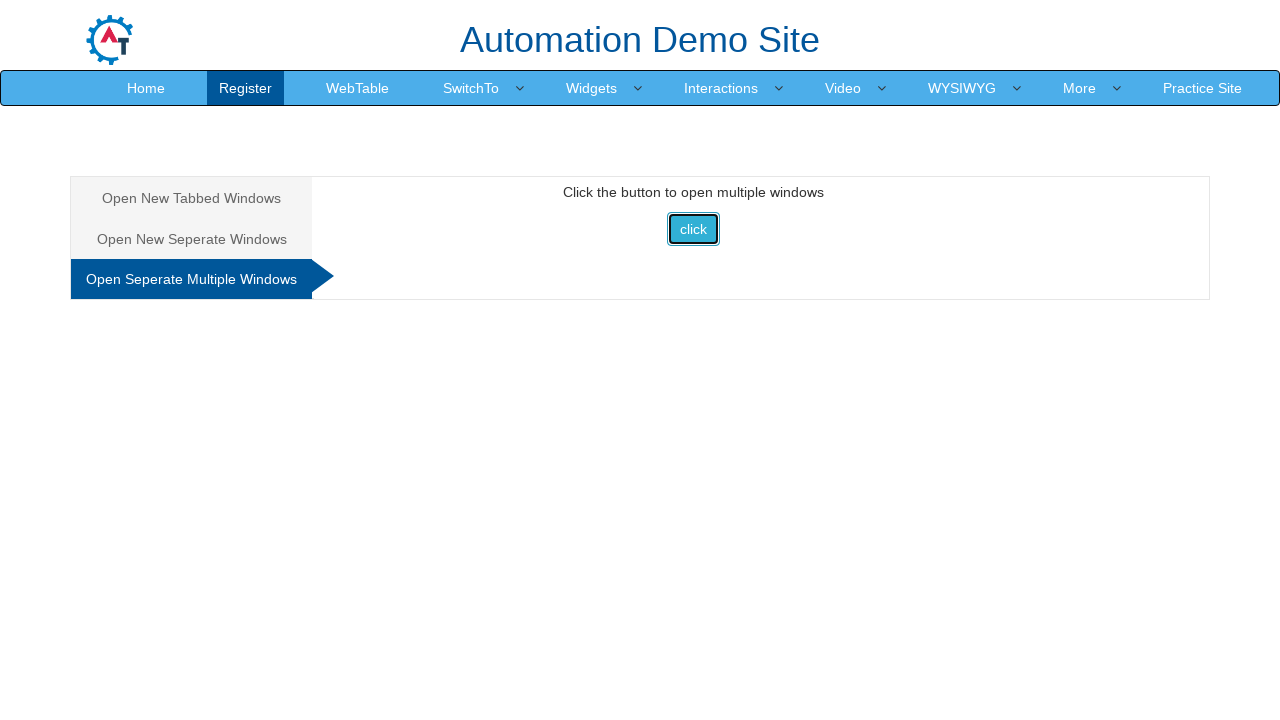

Obtained reference to parent window
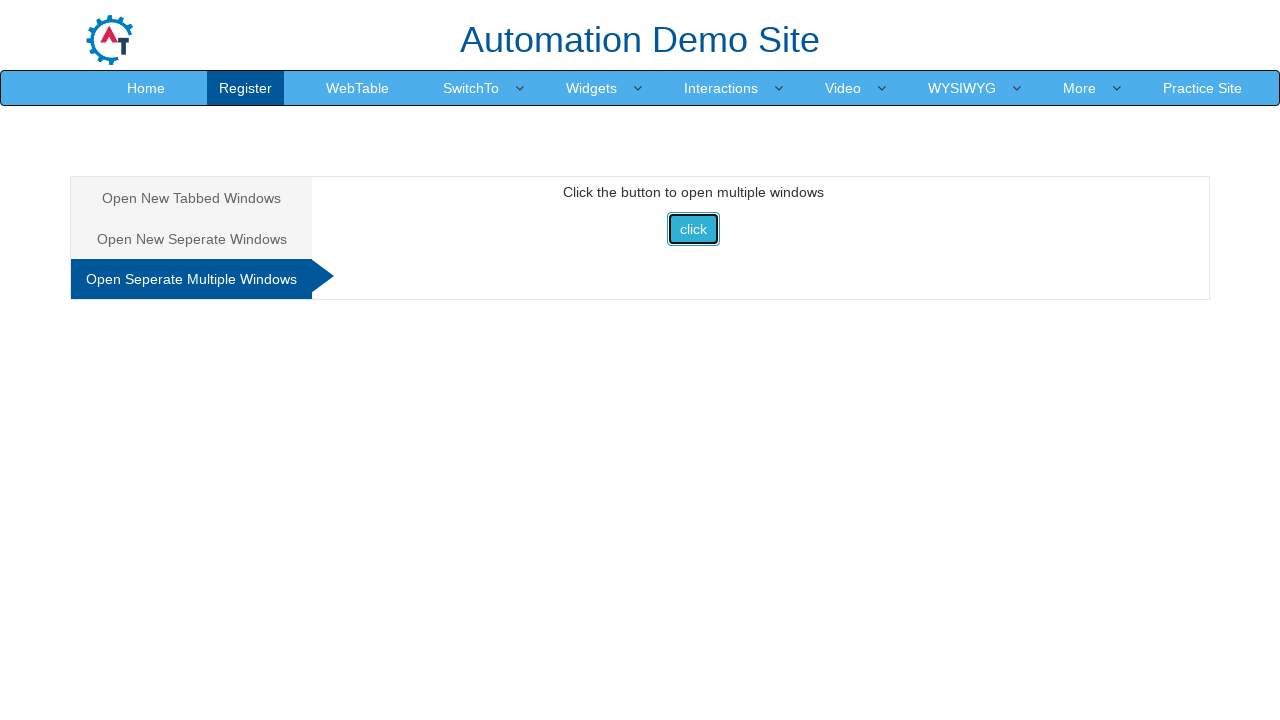

Retrieved all open pages from context
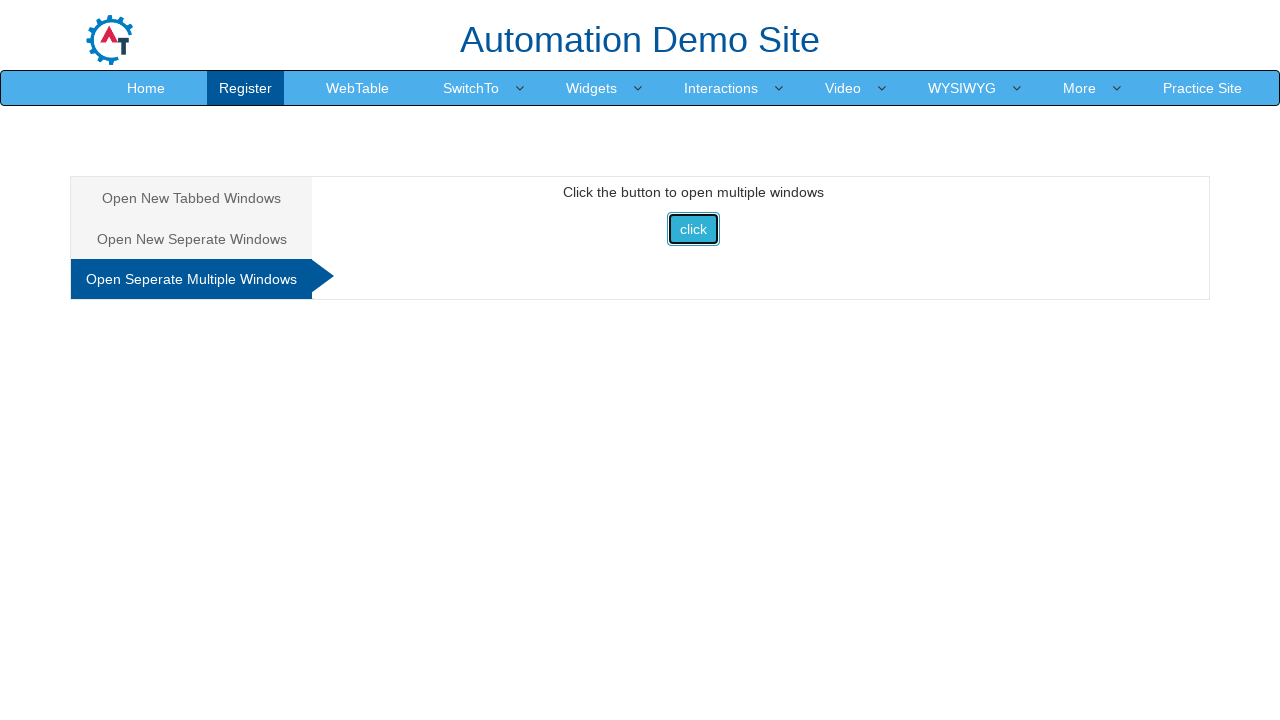

Child window title: Selenium
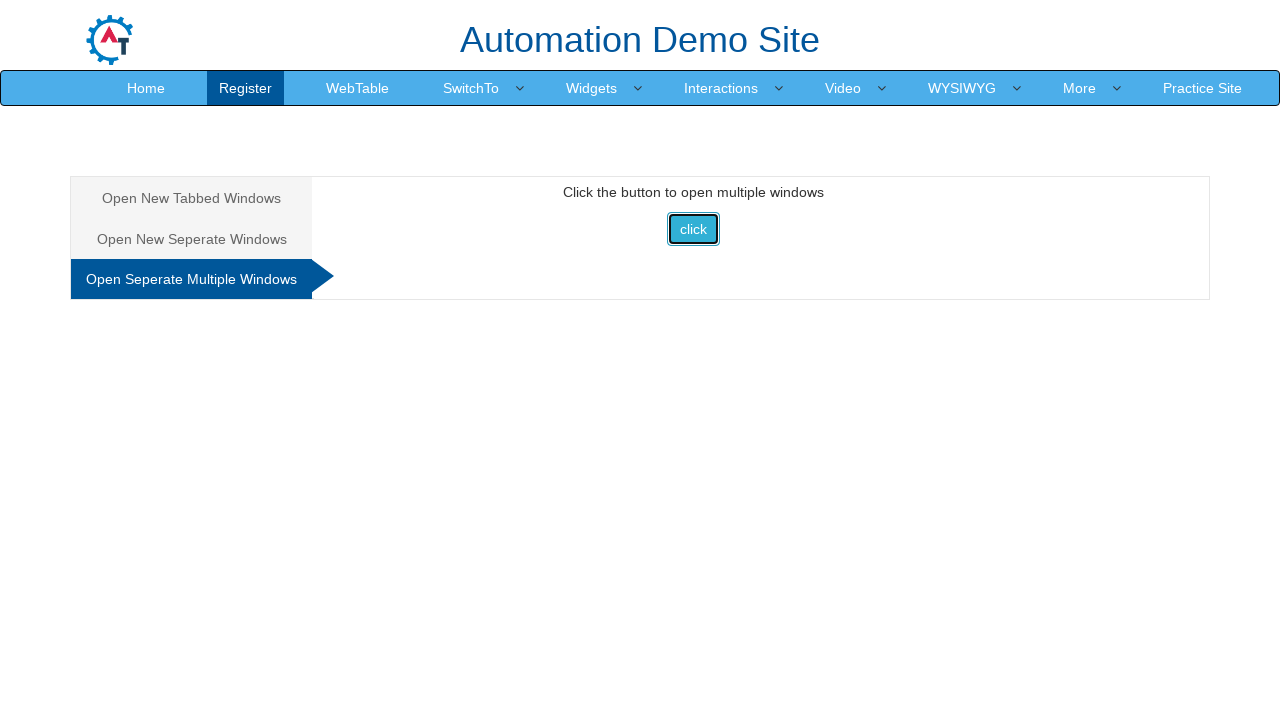

Closed child window: Selenium
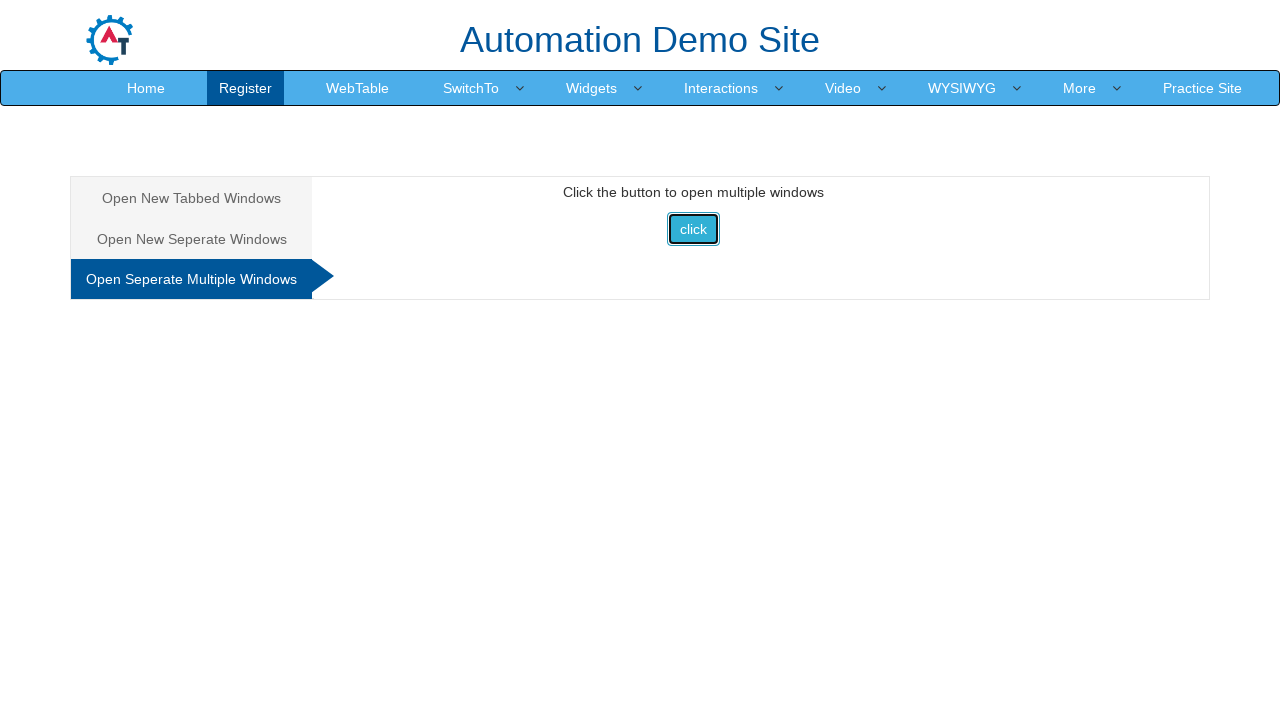

Child window title: Index
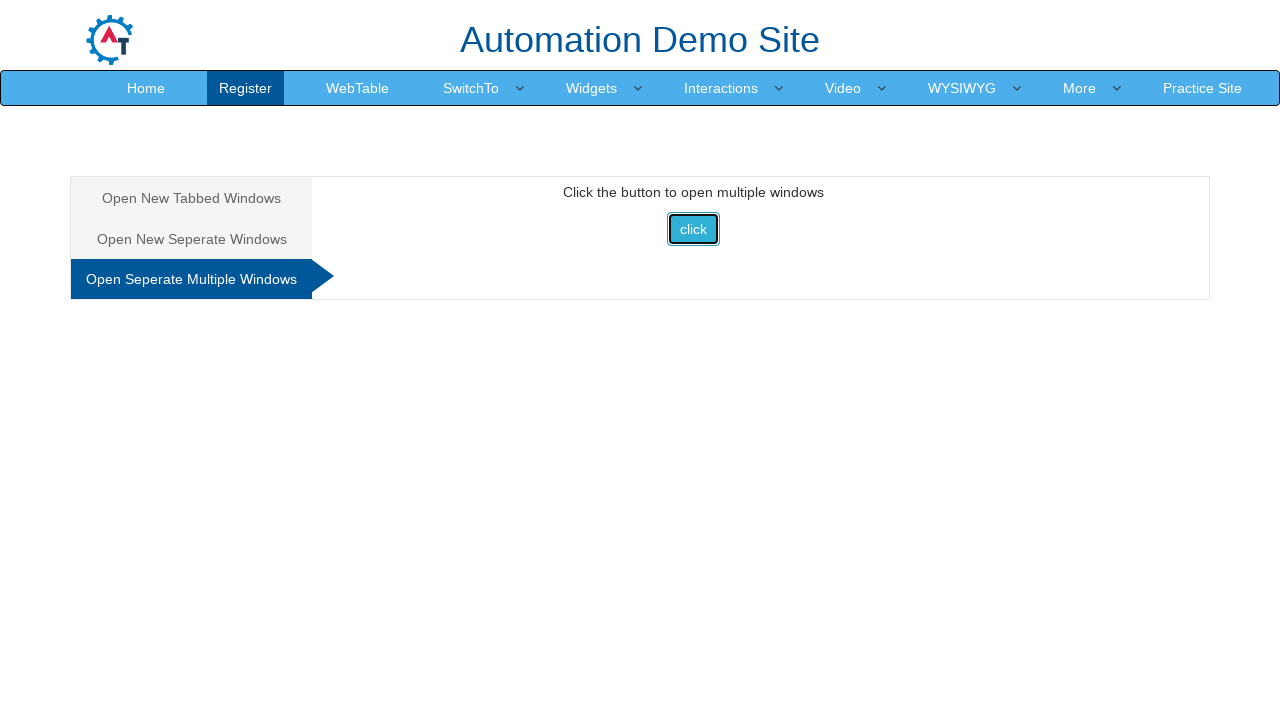

Closed child window: Index
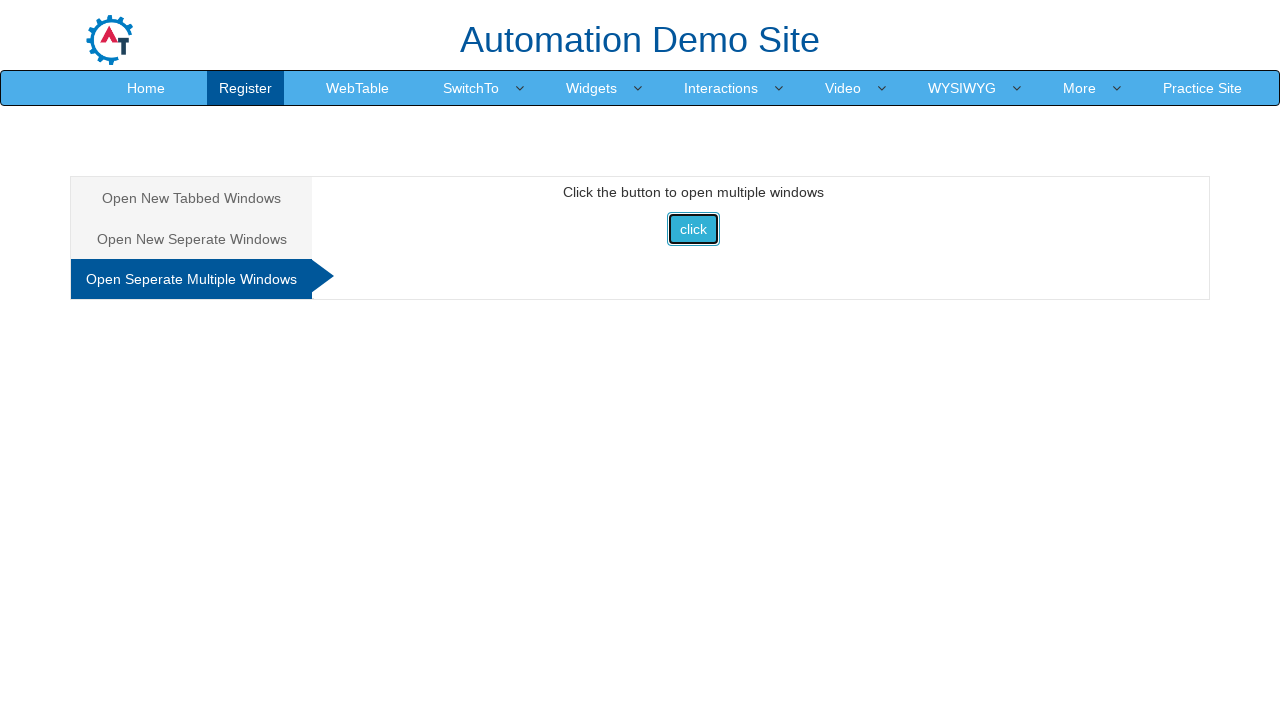

Parent window remains open and active
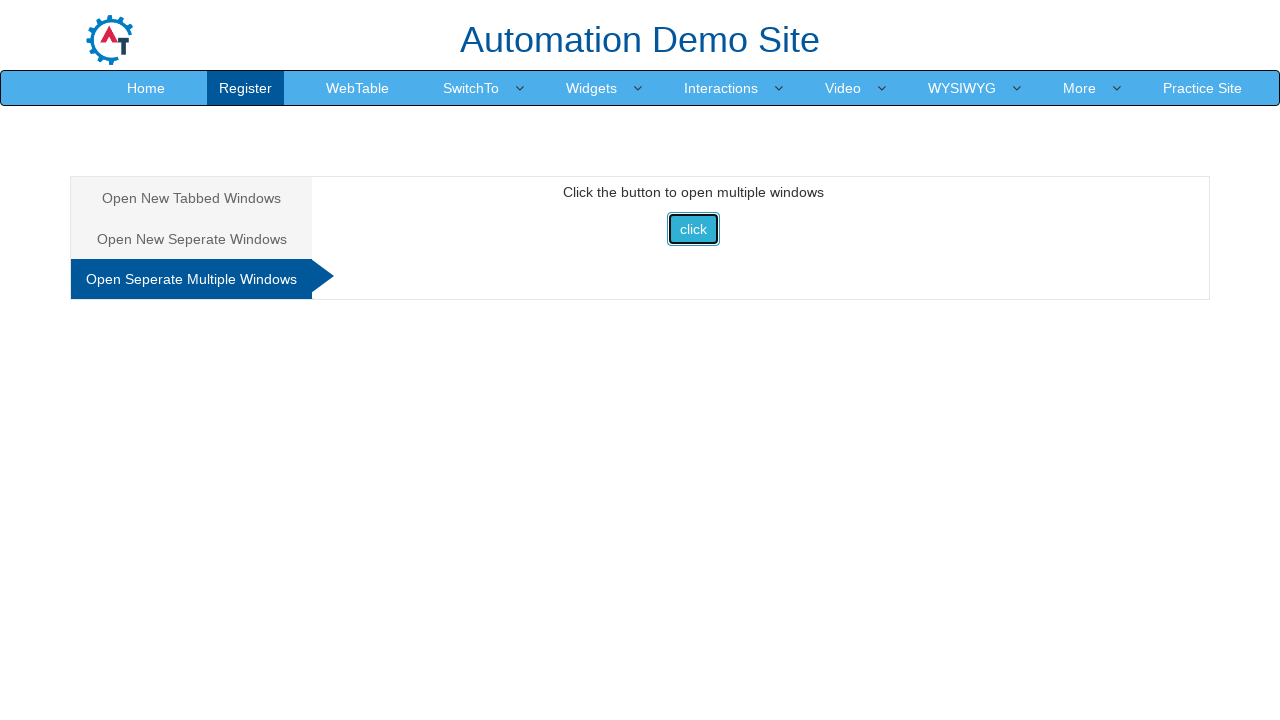

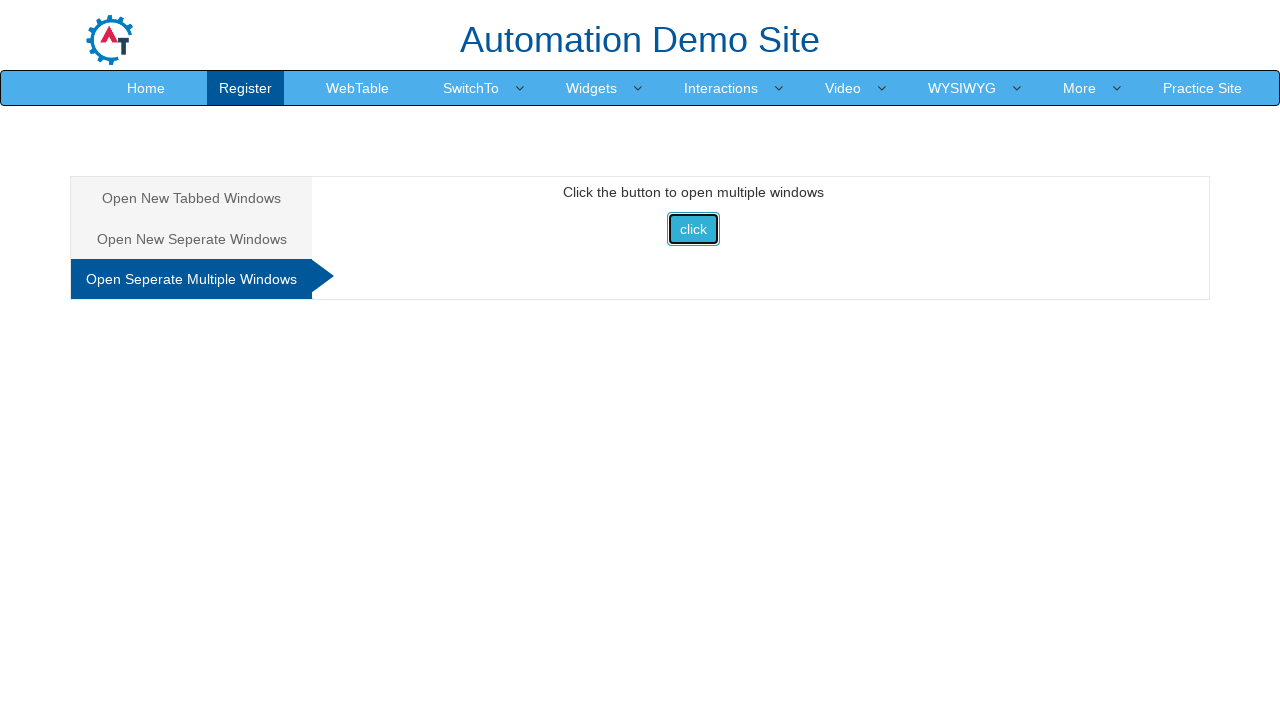